Tests an e-commerce shopping cart flow by searching for products, adding them to cart, applying a promo code, and verifying price calculations

Starting URL: https://rahulshettyacademy.com/seleniumPractise/#/

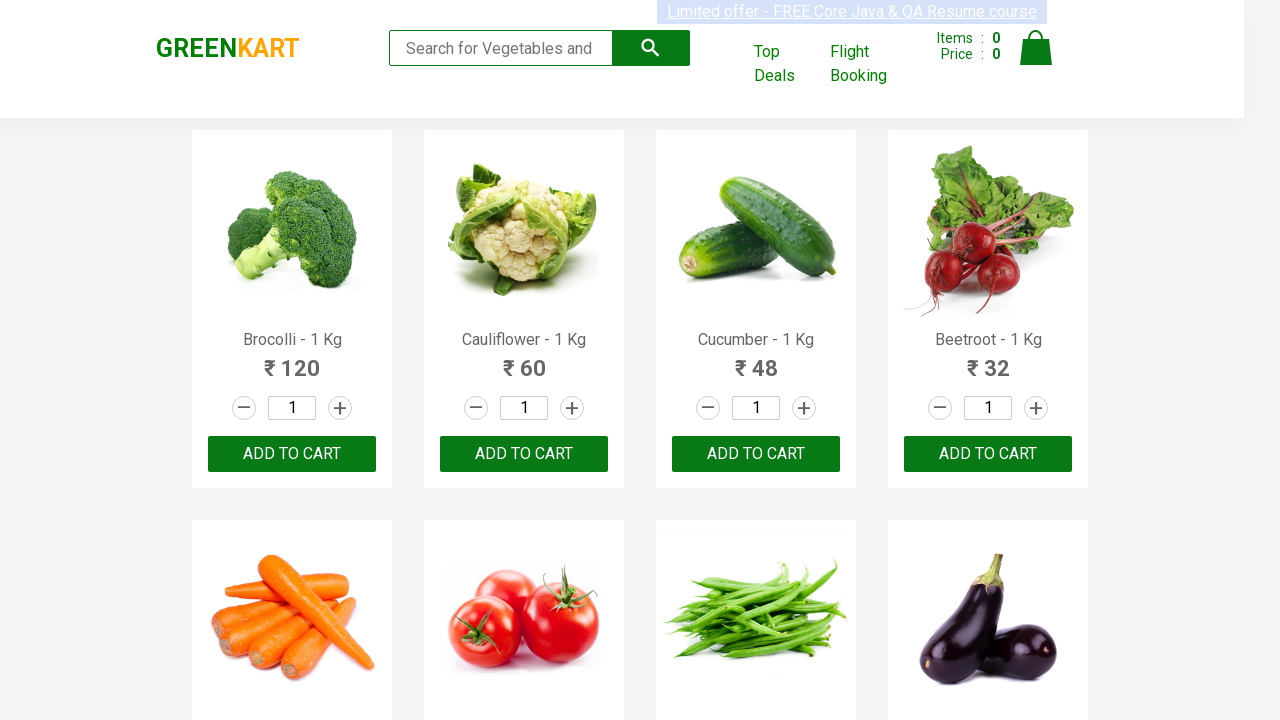

Filled search field with 'ber' on .search-keyword
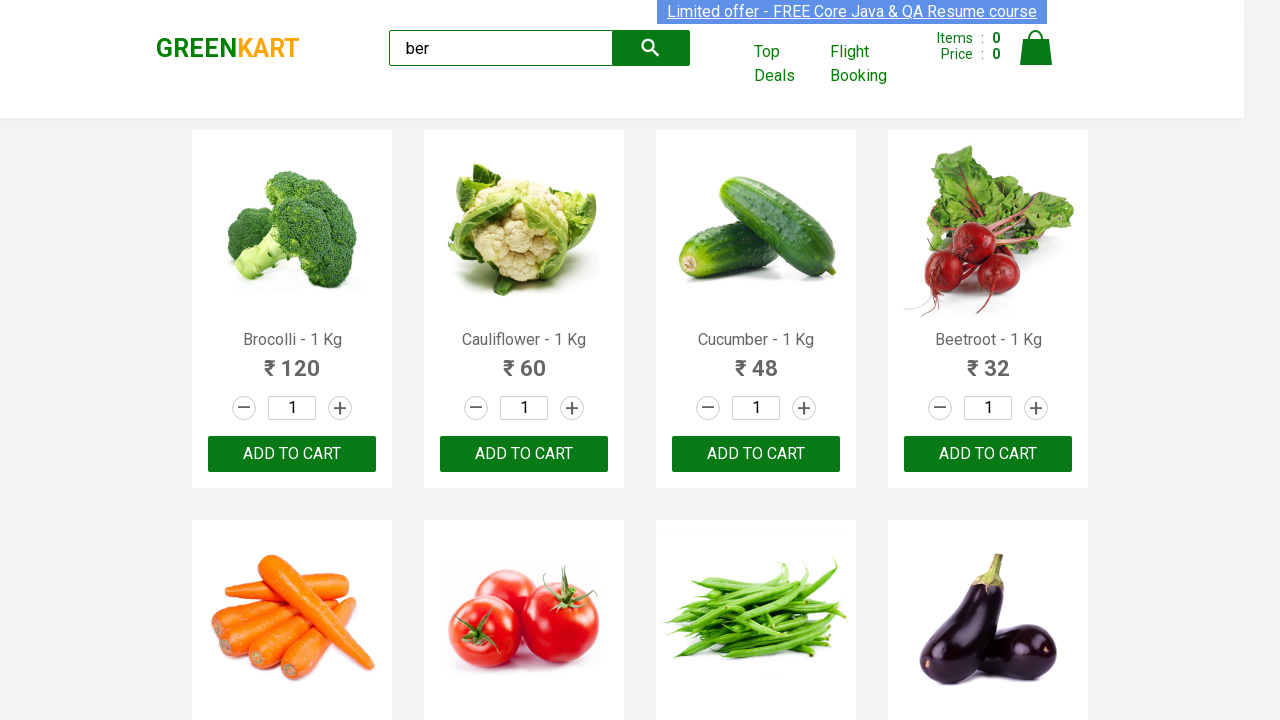

Waited 4 seconds for search results to load
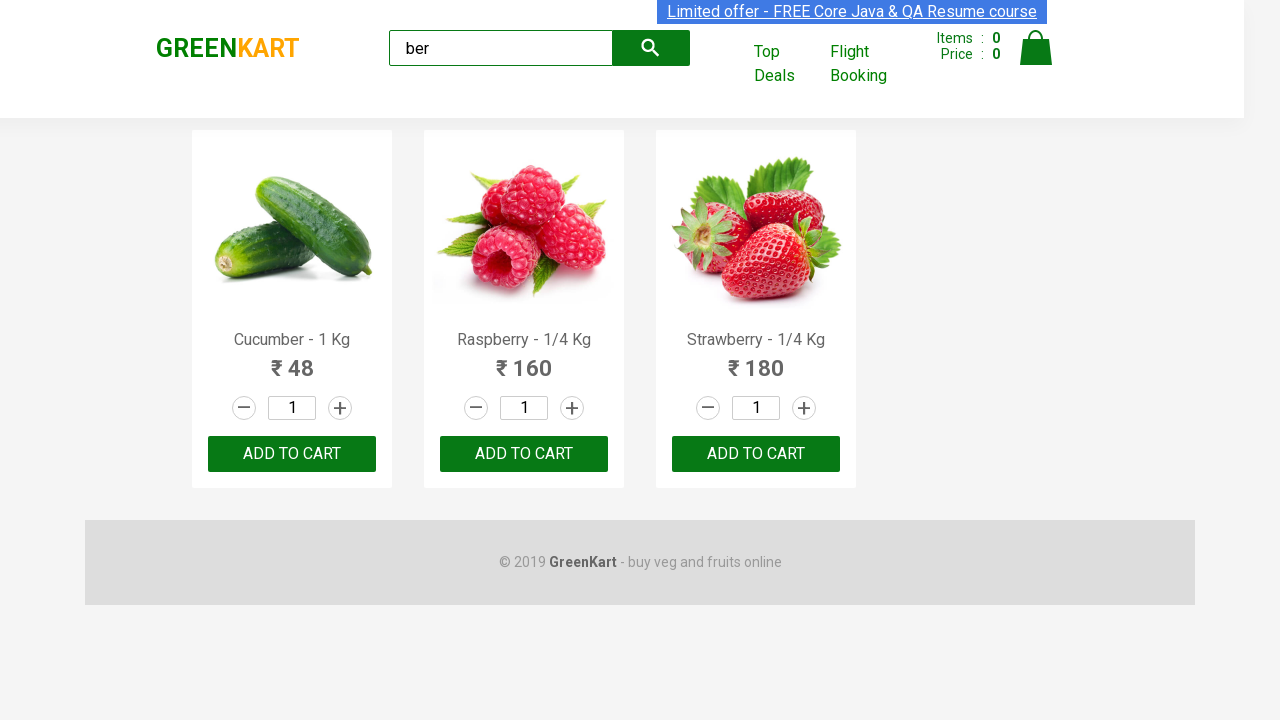

Located all product add-to-cart buttons
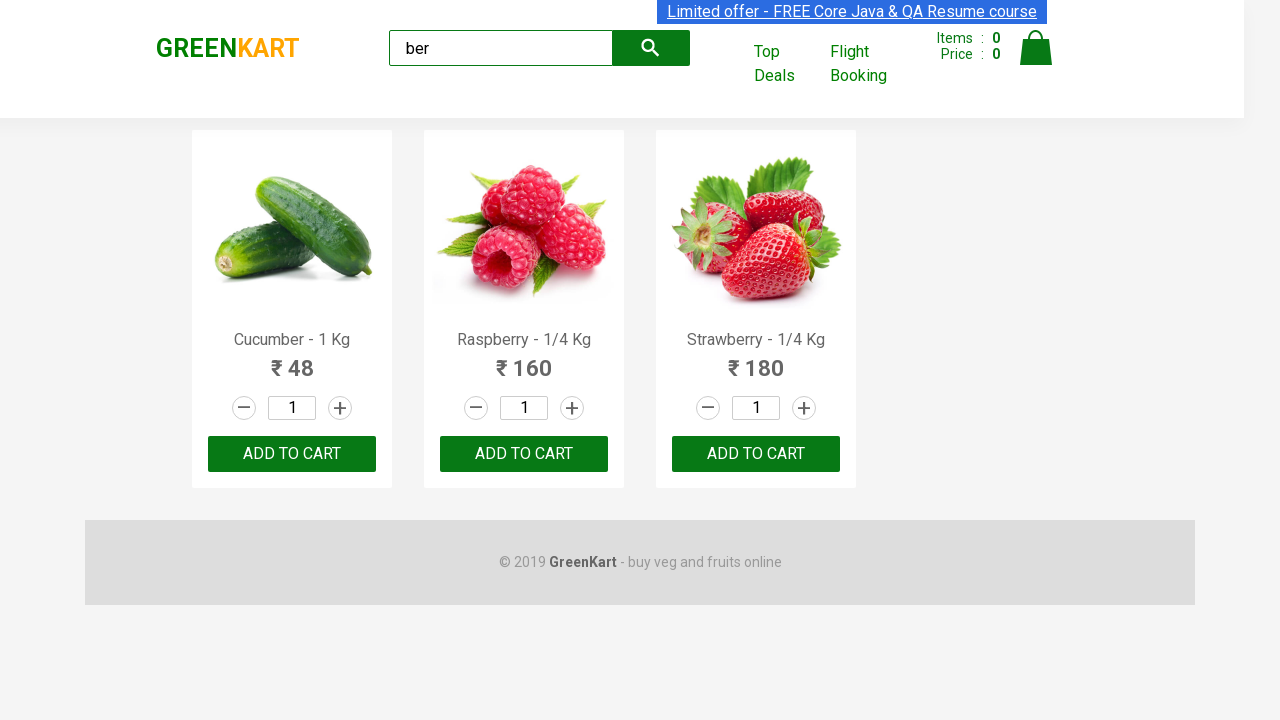

Clicked add-to-cart button for a product at (292, 454) on xpath=//div[@class='product-action']/button >> nth=0
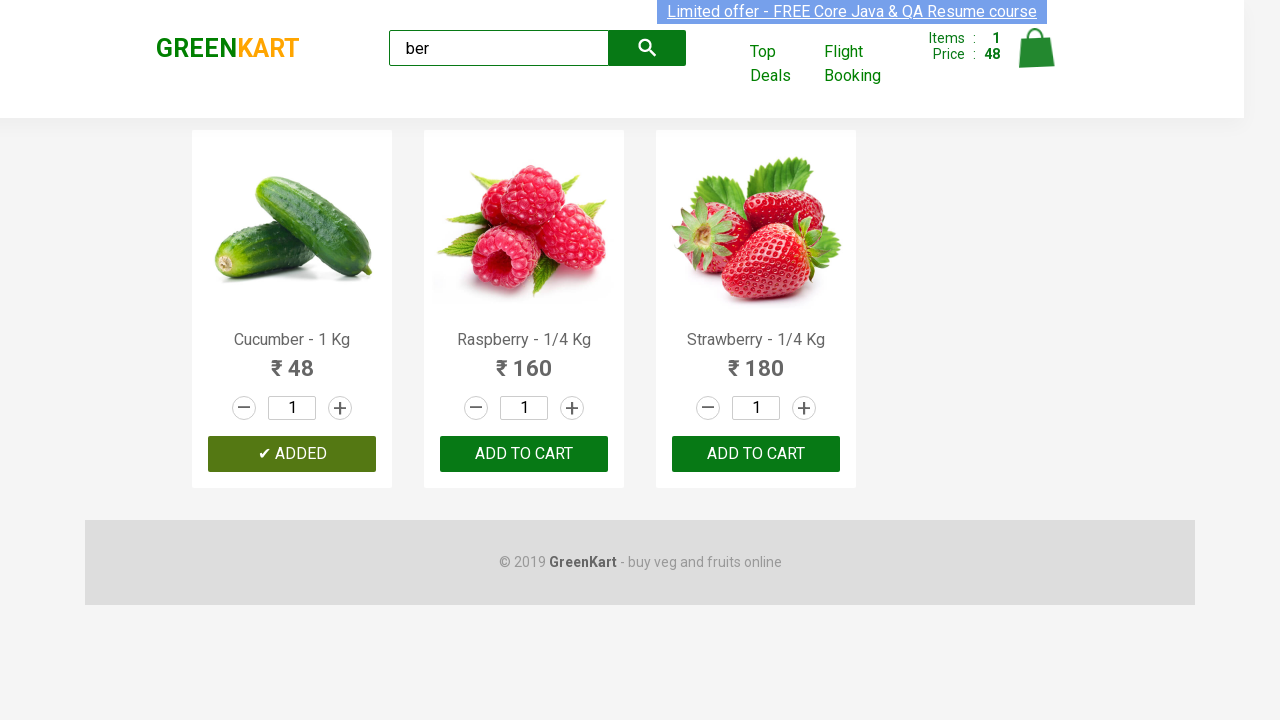

Clicked add-to-cart button for a product at (524, 454) on xpath=//div[@class='product-action']/button >> nth=1
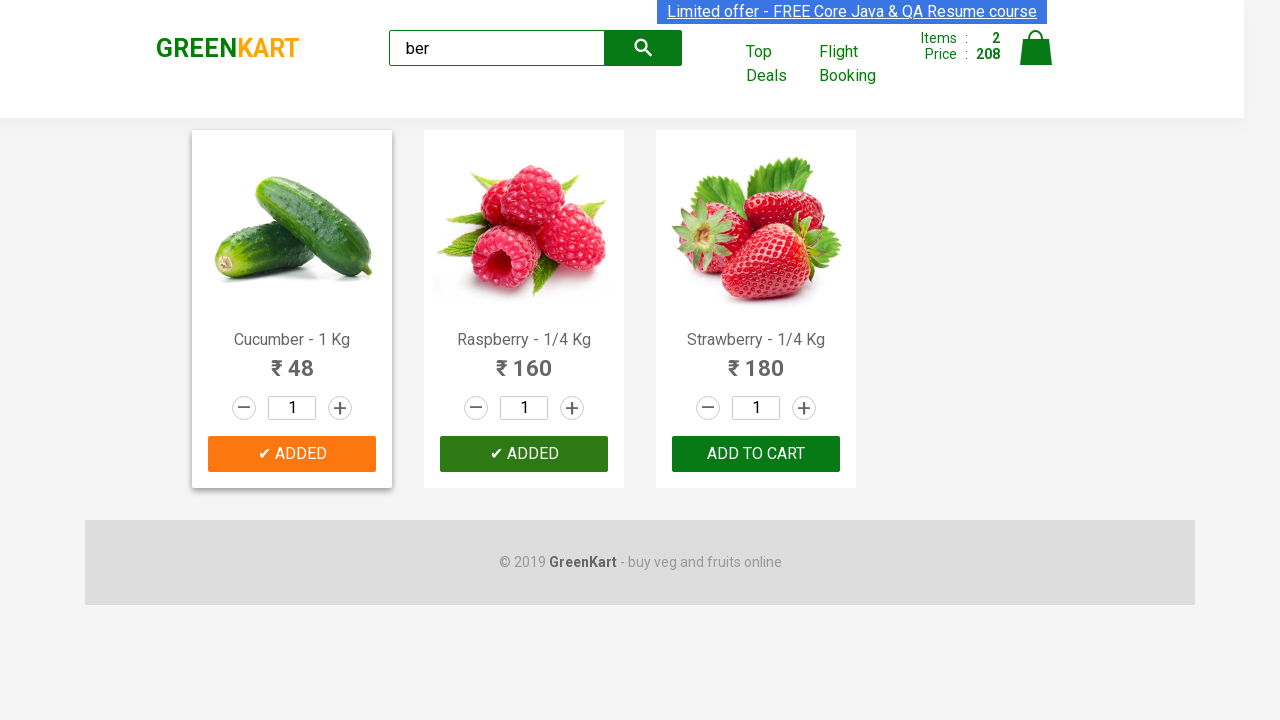

Clicked add-to-cart button for a product at (756, 454) on xpath=//div[@class='product-action']/button >> nth=2
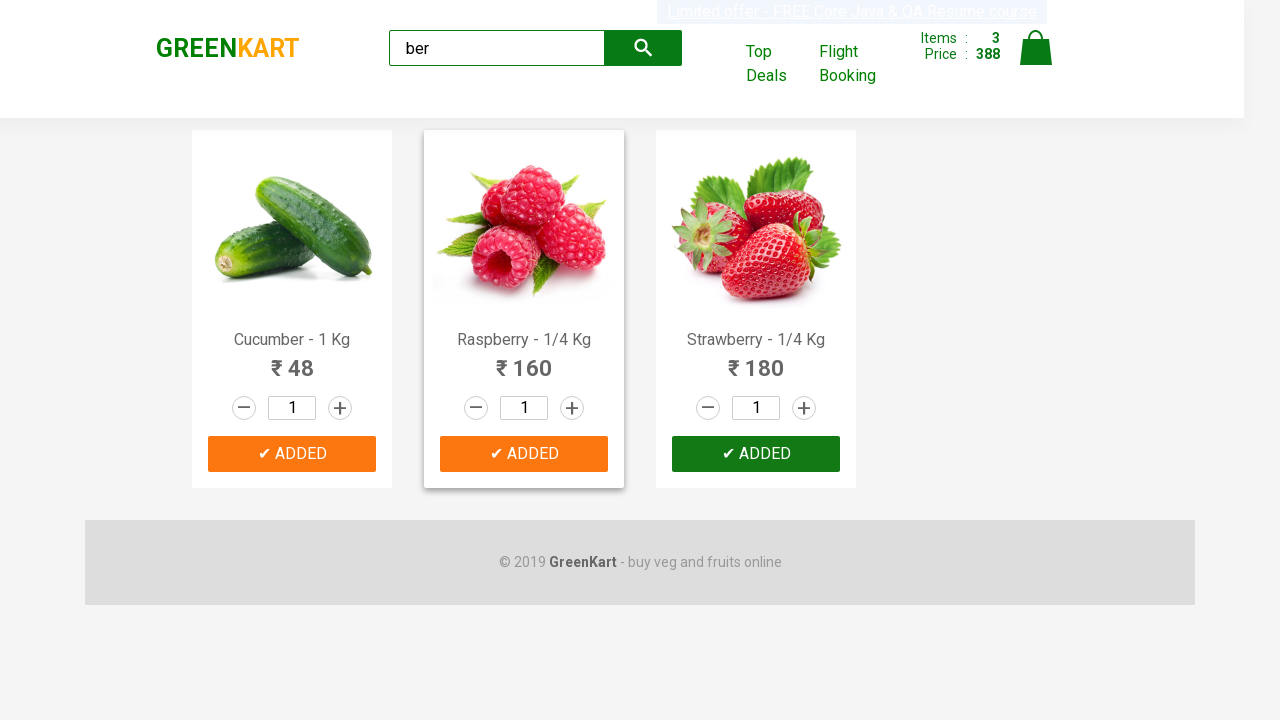

Clicked cart icon to view cart at (1036, 48) on img[alt='Cart']
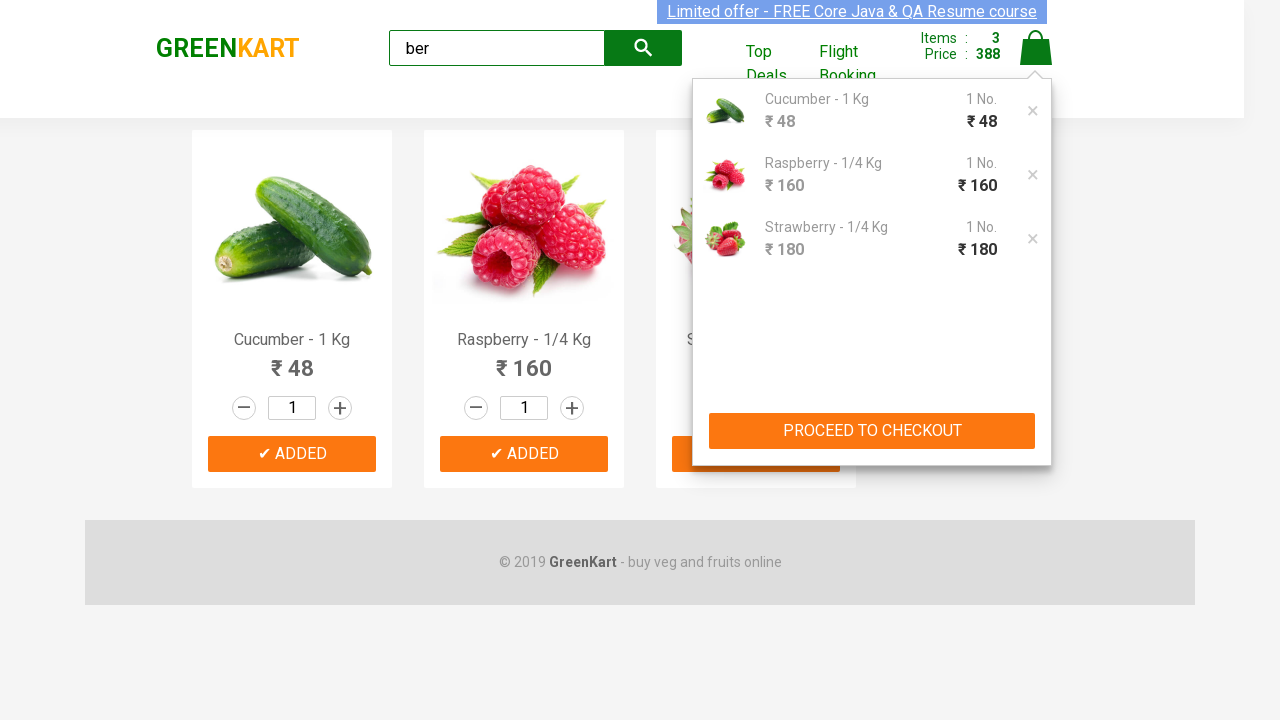

Clicked PROCEED TO CHECKOUT button at (872, 431) on xpath=//button[text()='PROCEED TO CHECKOUT']
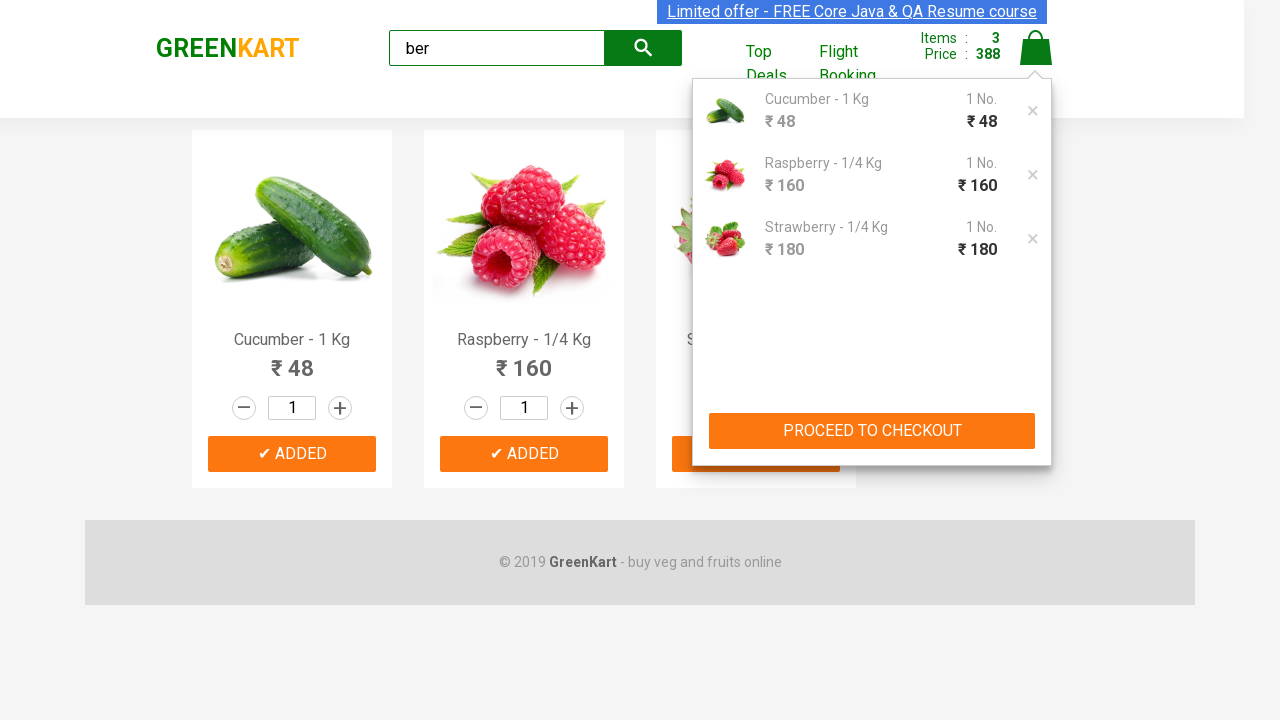

Checkout page loaded with promo code field visible
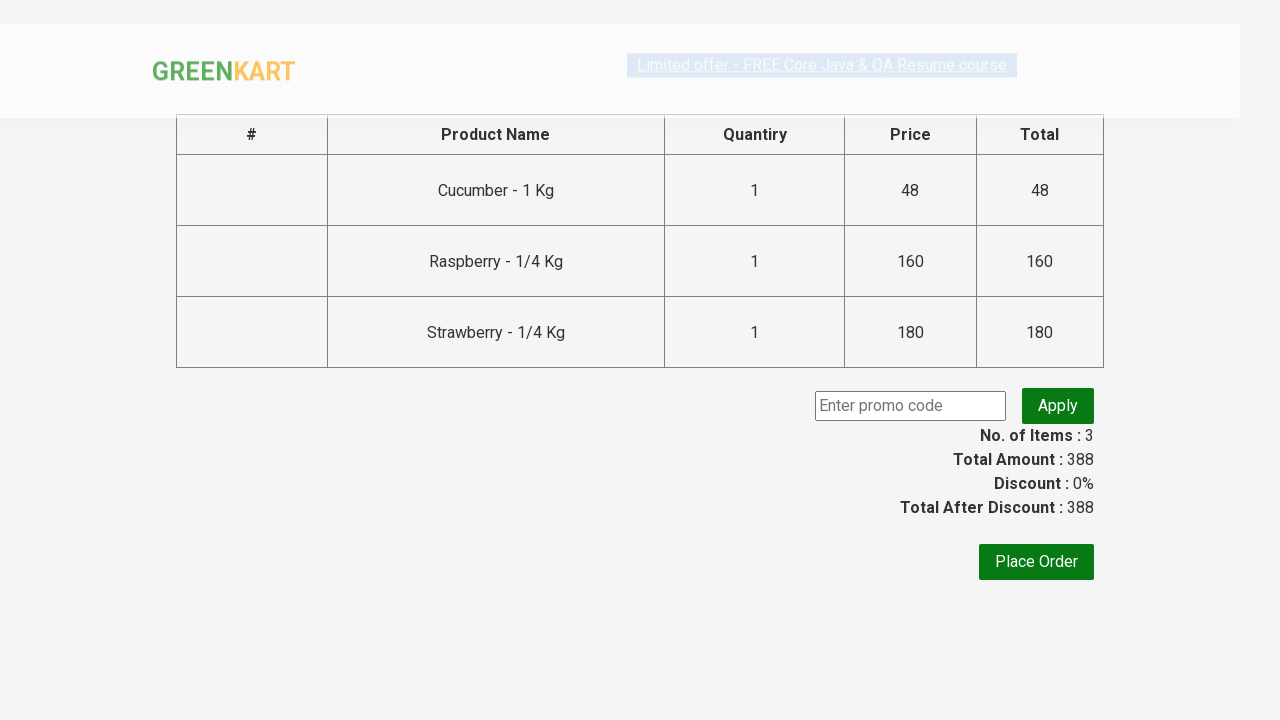

Filled promo code field with 'rahulshettyacademy' on .promoCode
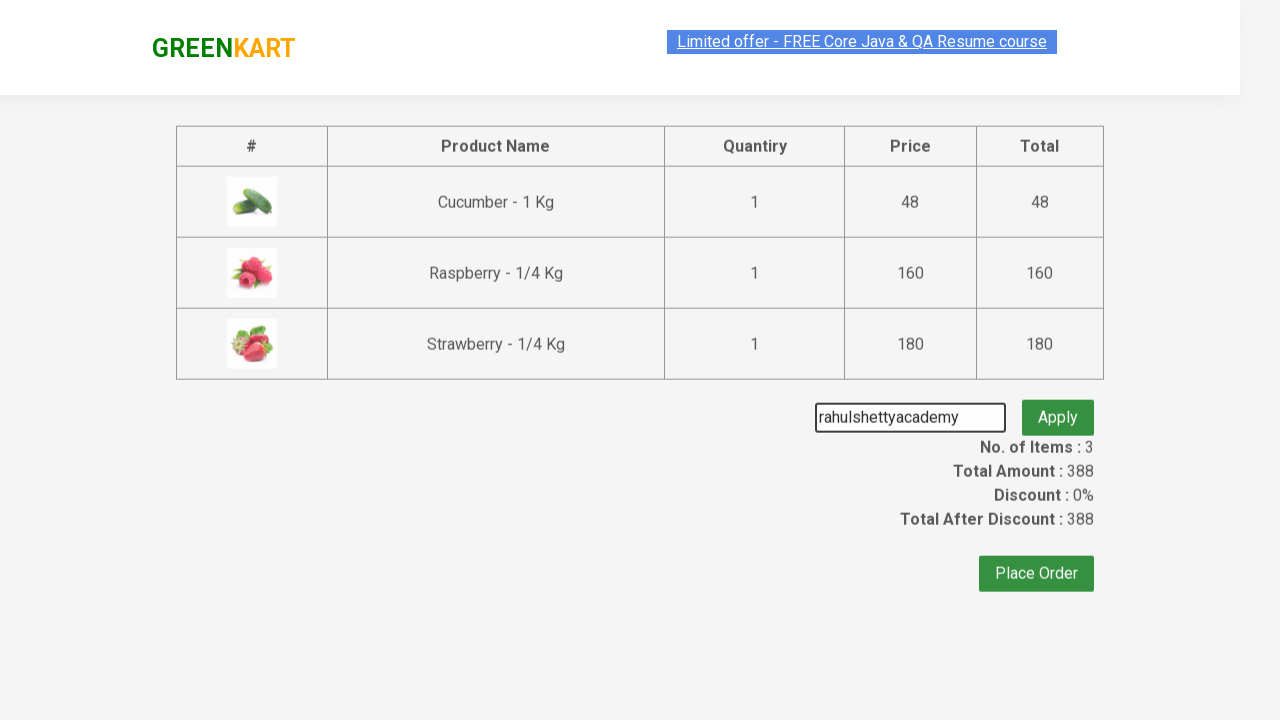

Clicked apply promo code button at (1058, 406) on .promoBtn
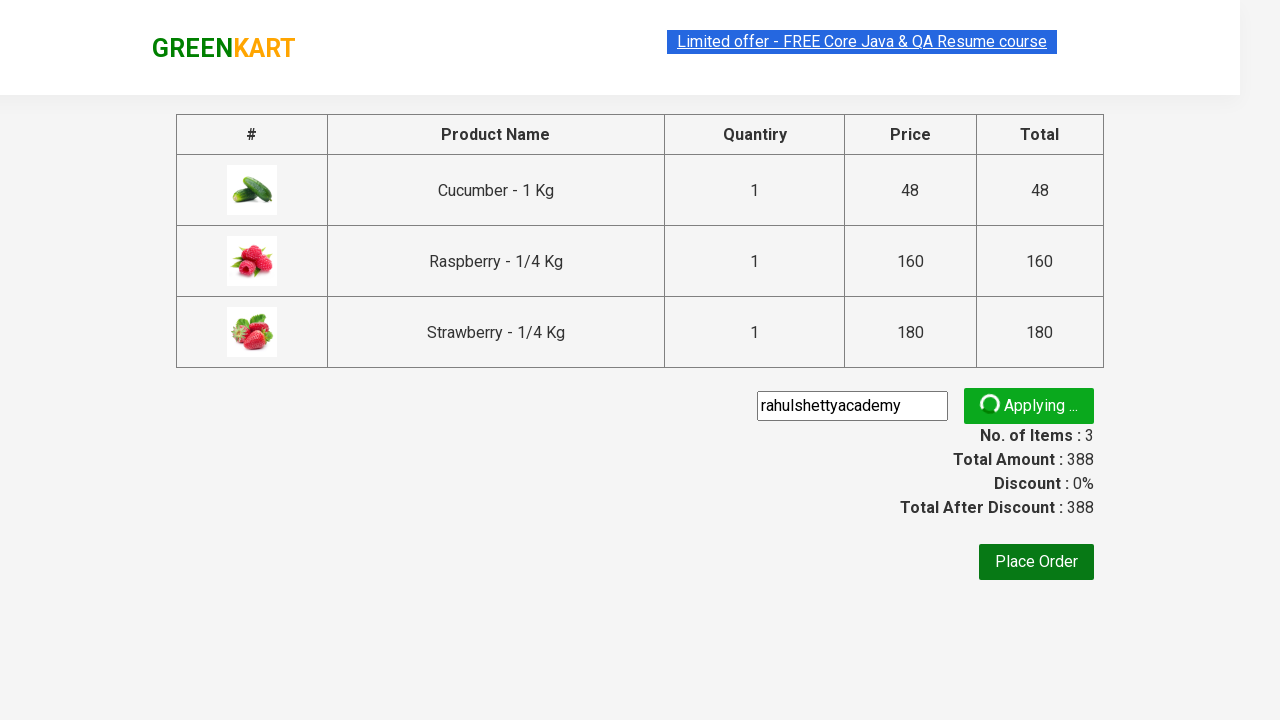

Promo code successfully applied and info displayed
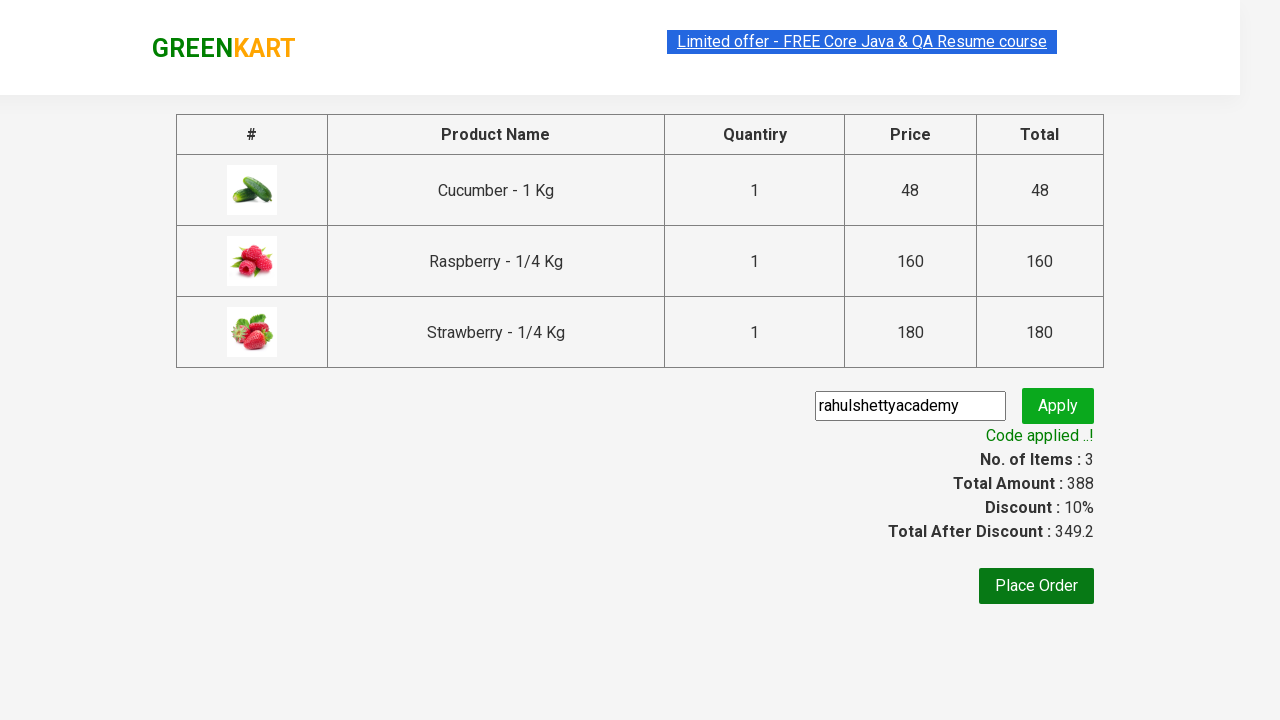

Verified promo info text: Code applied ..!
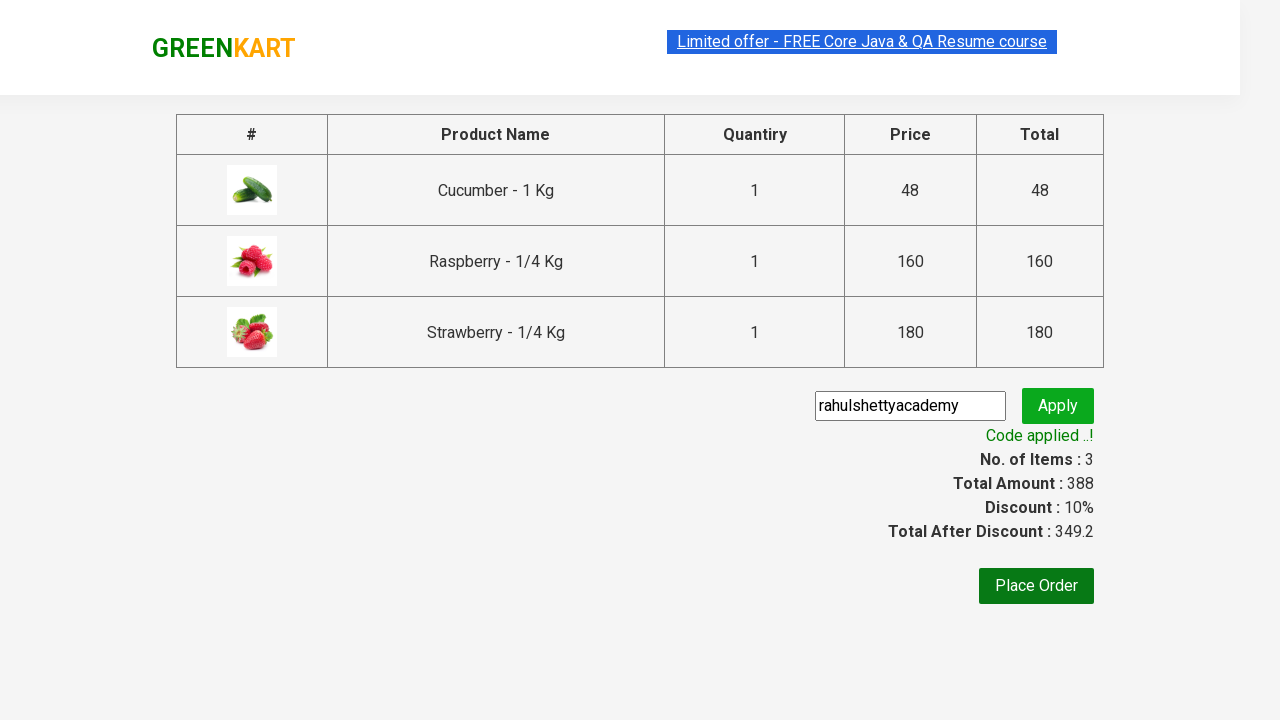

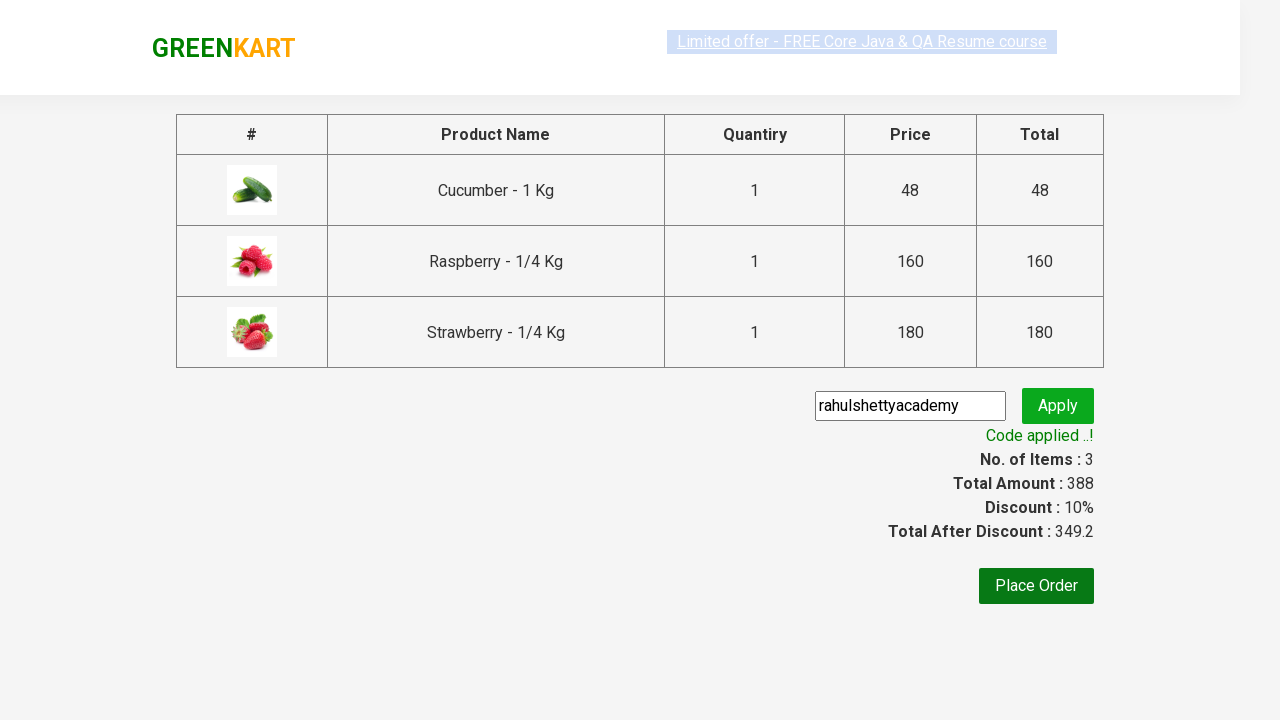